Tests jQuery UI hierarchical menu navigation by hovering over menu items (Enabled → Downloads → Excel) and triggering a file download through the nested menu structure.

Starting URL: https://the-internet.herokuapp.com/jqueryui/menu

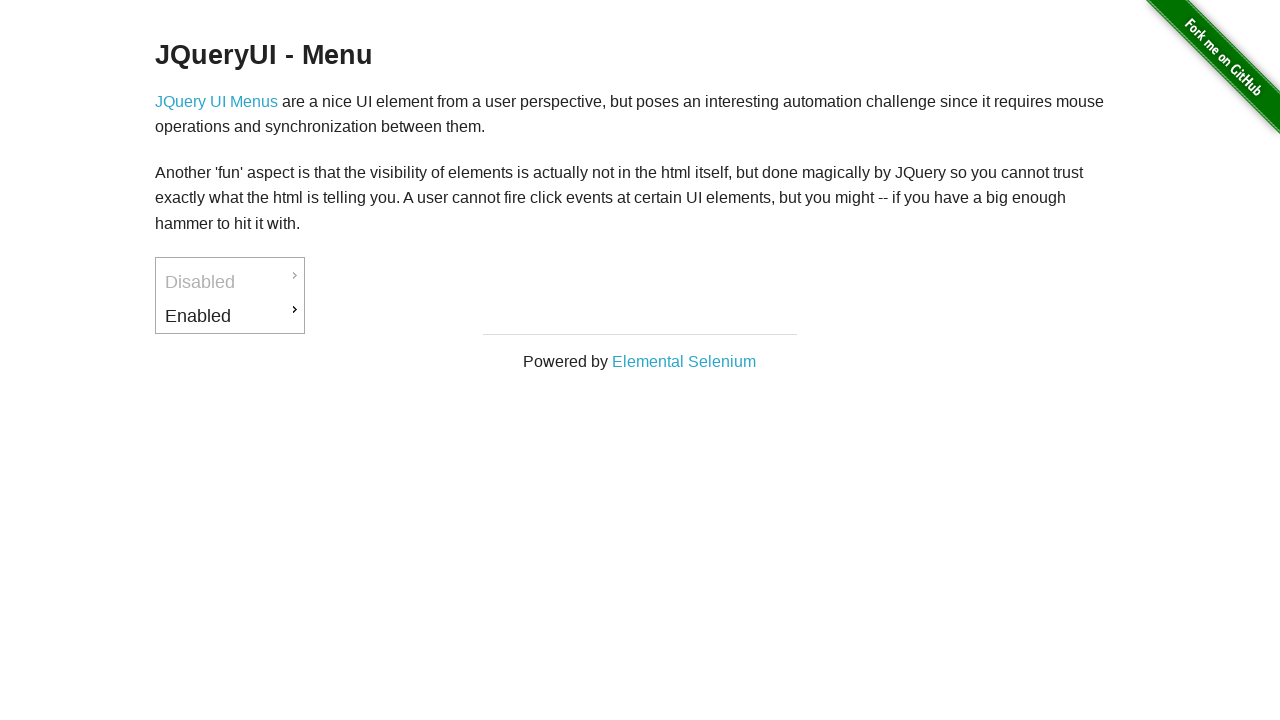

Waited for 'Enabled' menu item to be visible
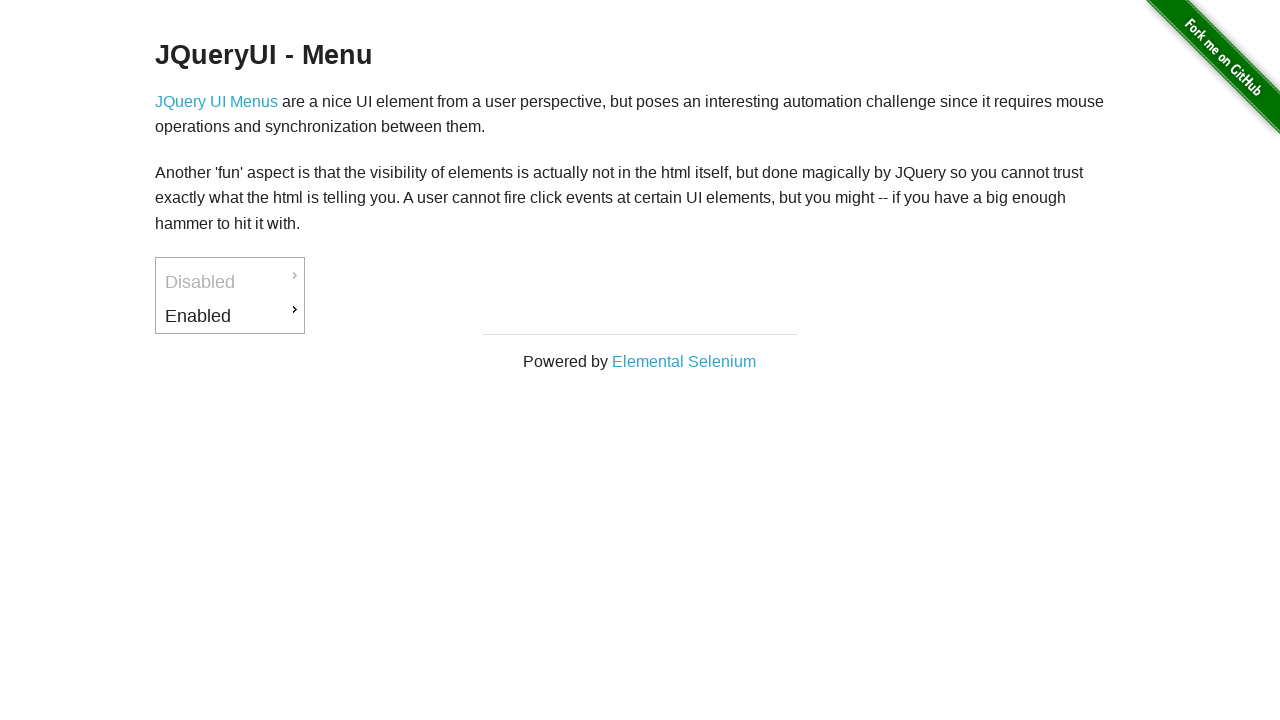

Hovered over 'Enabled' menu item at (230, 316) on xpath=//a[text()='Enabled']
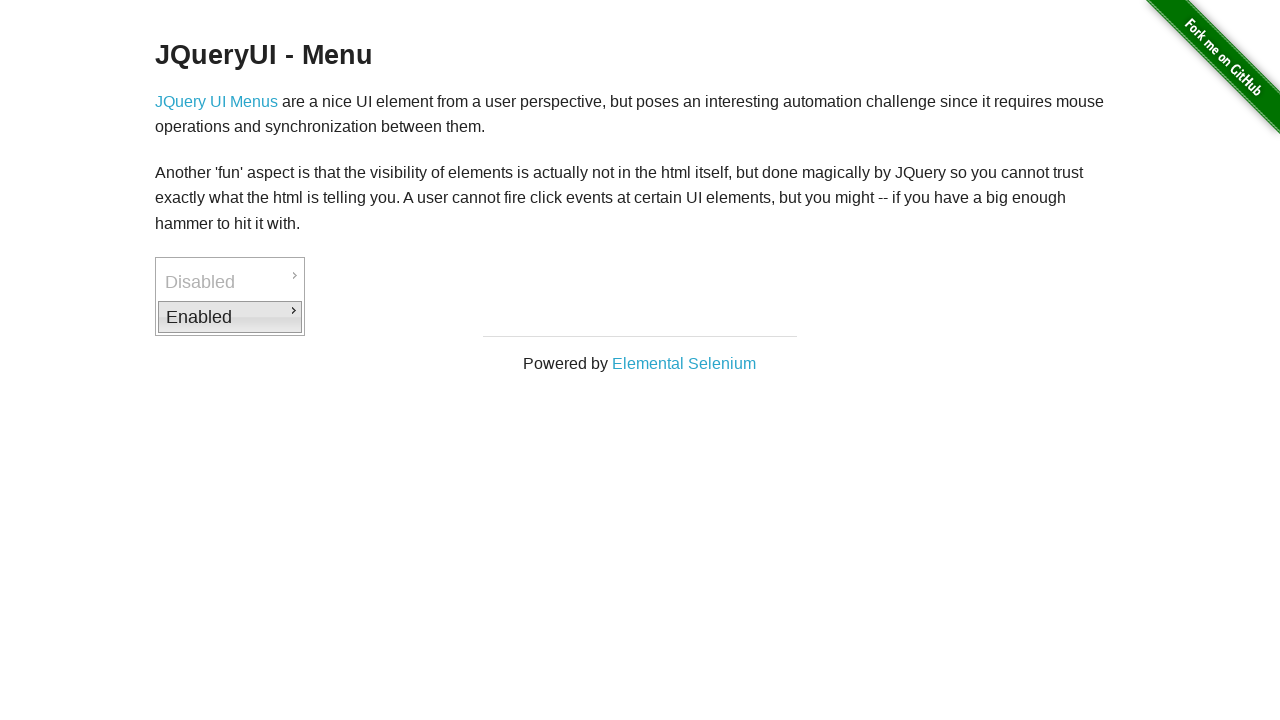

Clicked on 'Enabled' menu item at (230, 317) on xpath=//a[text()='Enabled']
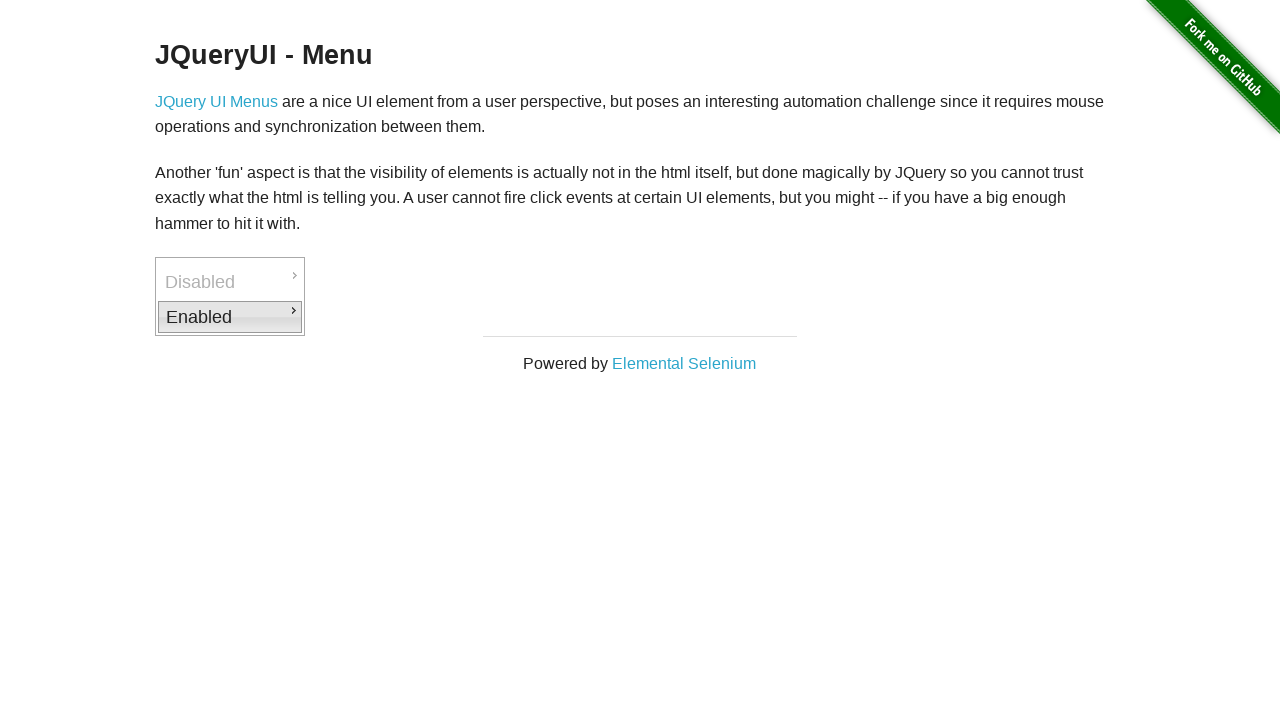

Waited for 'Downloads' submenu to become visible
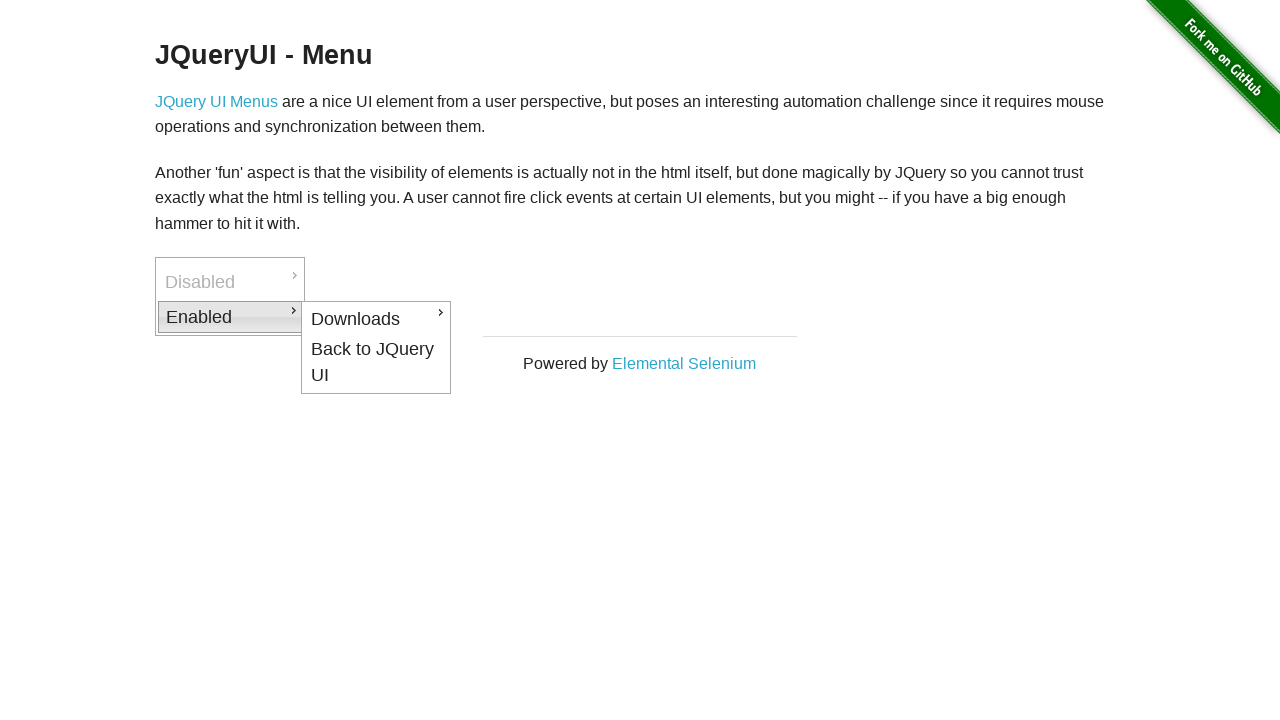

Hovered over 'Downloads' menu option at (376, 319) on xpath=//a[text()='Downloads']
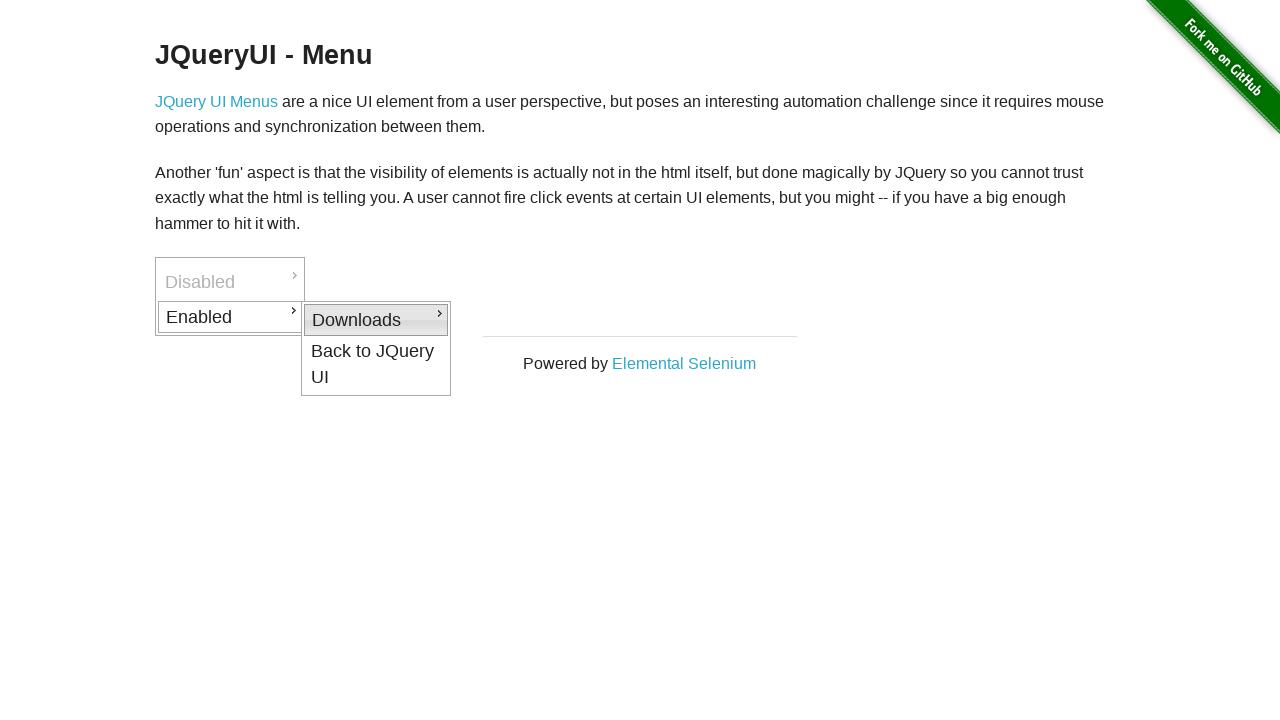

Waited 500ms for submenu animation to complete
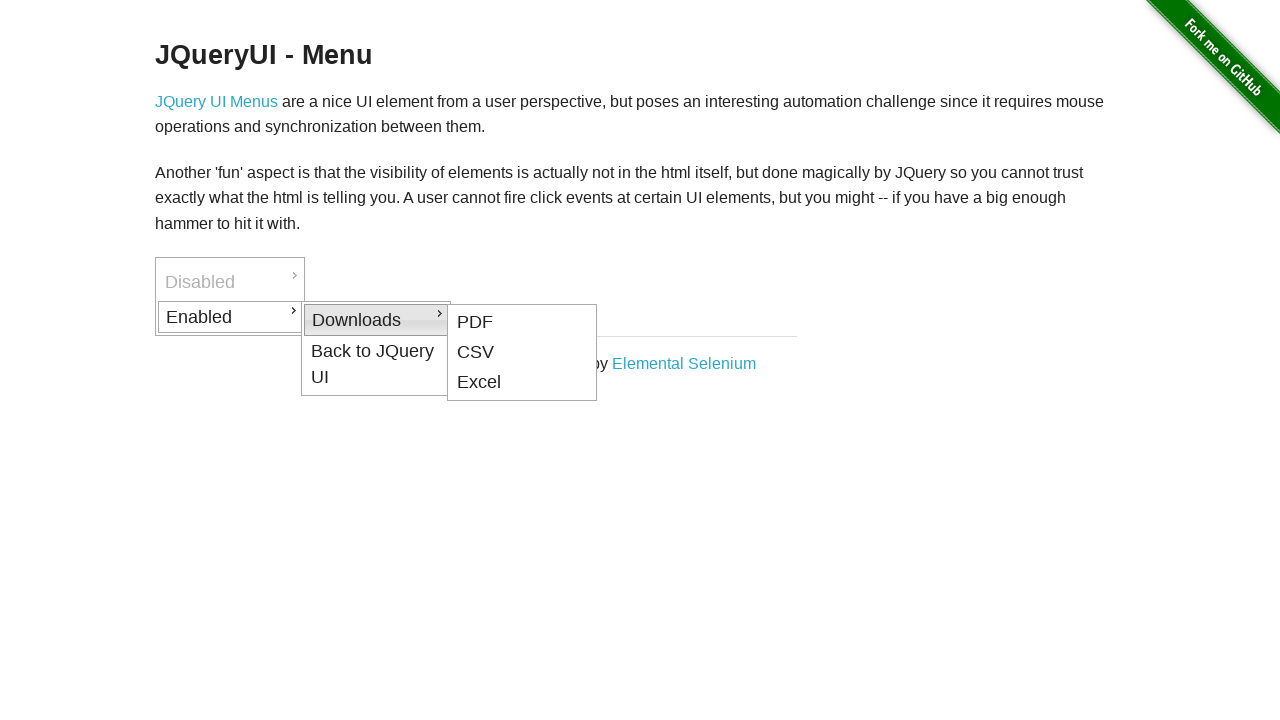

Clicked on 'Downloads' menu option to expand nested menu at (376, 320) on xpath=//a[text()='Downloads']
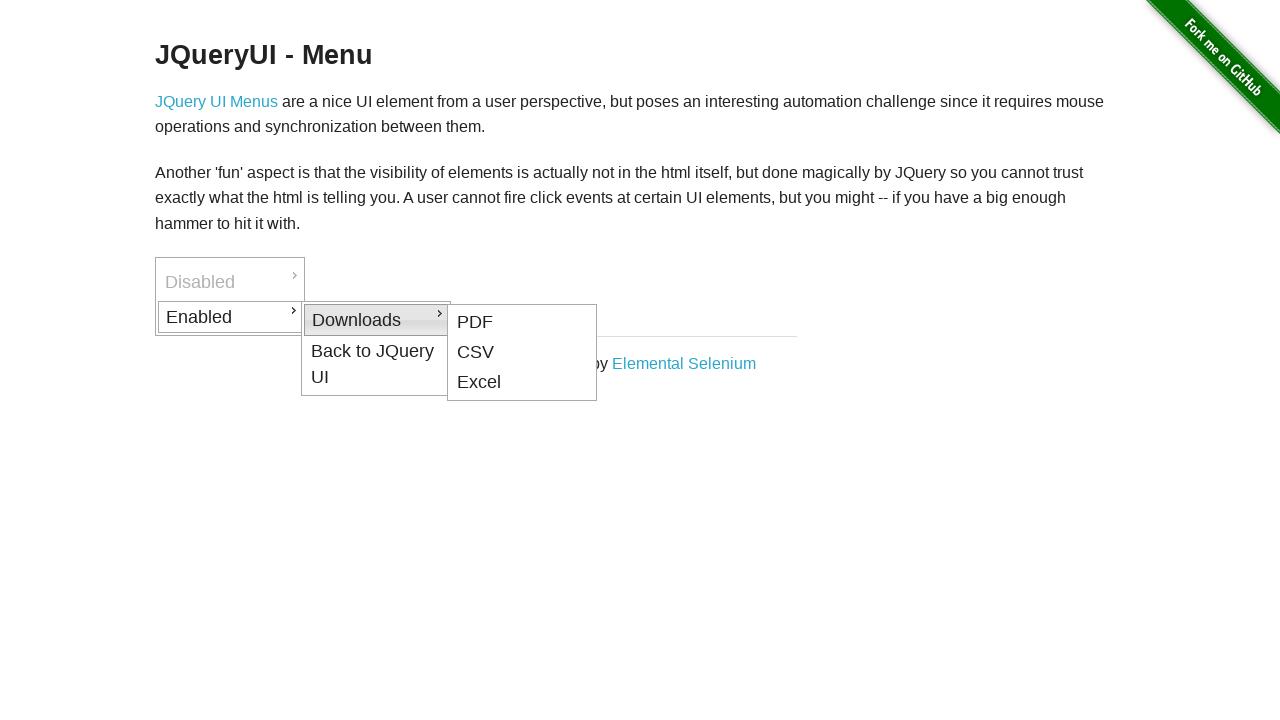

Waited for 'Excel' option to become visible
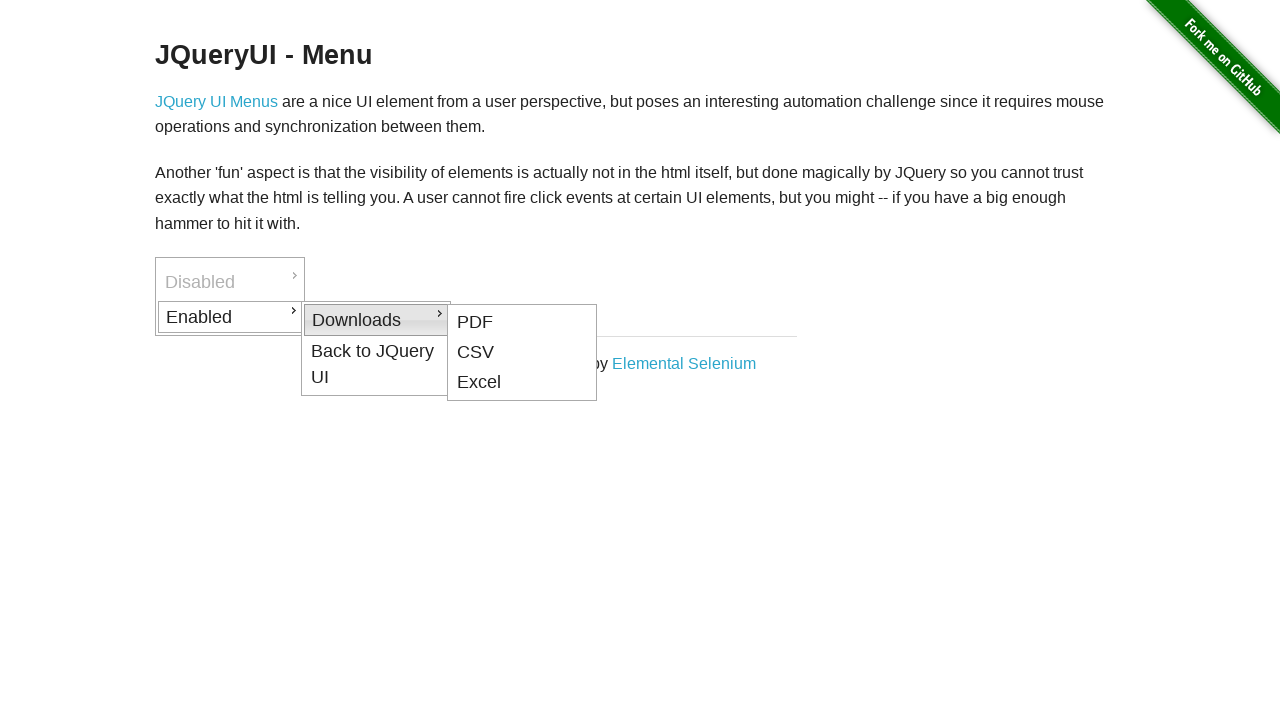

Hovered over 'Excel' menu option at (522, 383) on xpath=//a[text()='Excel']
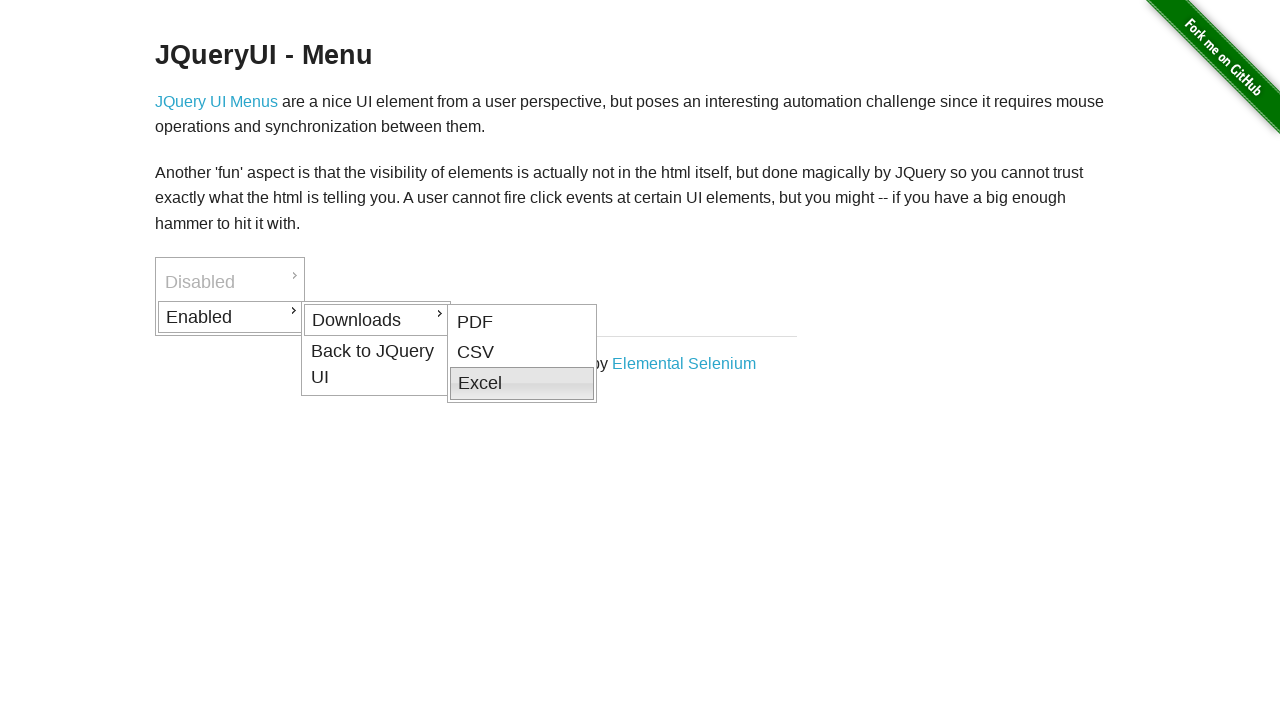

Clicked on 'Excel' option to trigger file download at (522, 384) on xpath=//a[text()='Excel']
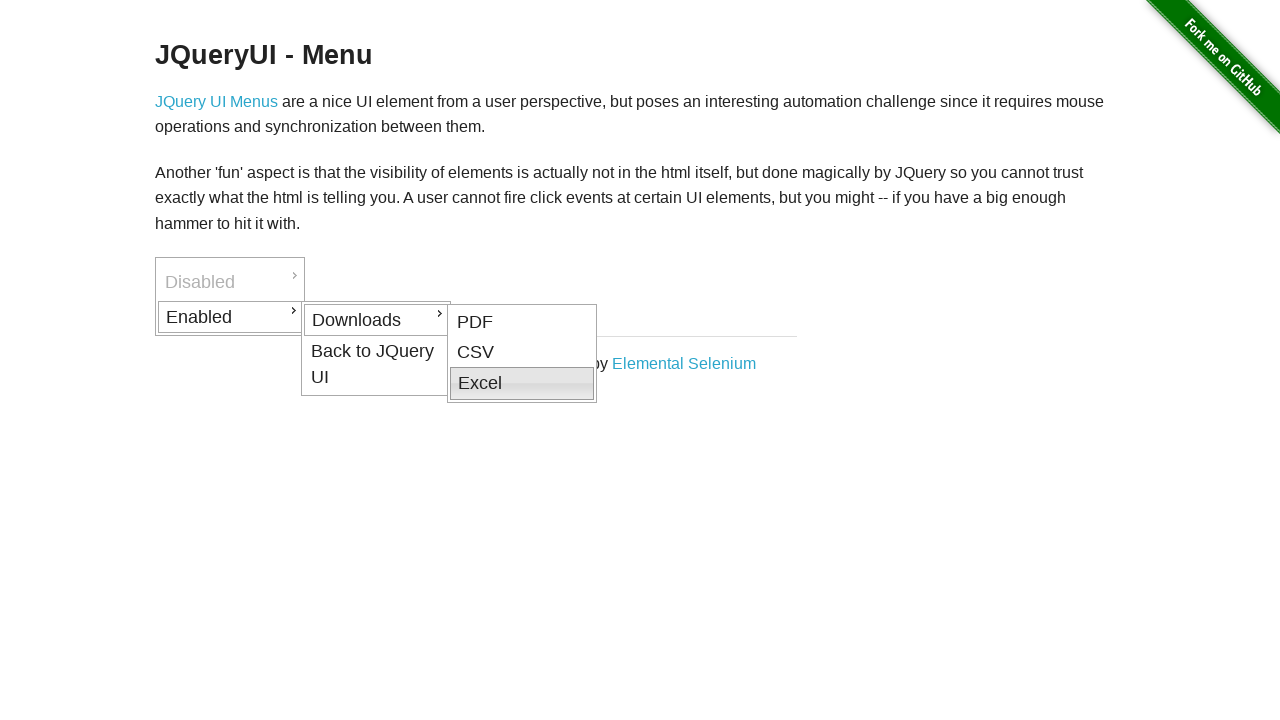

Waited 1000ms for download to initiate
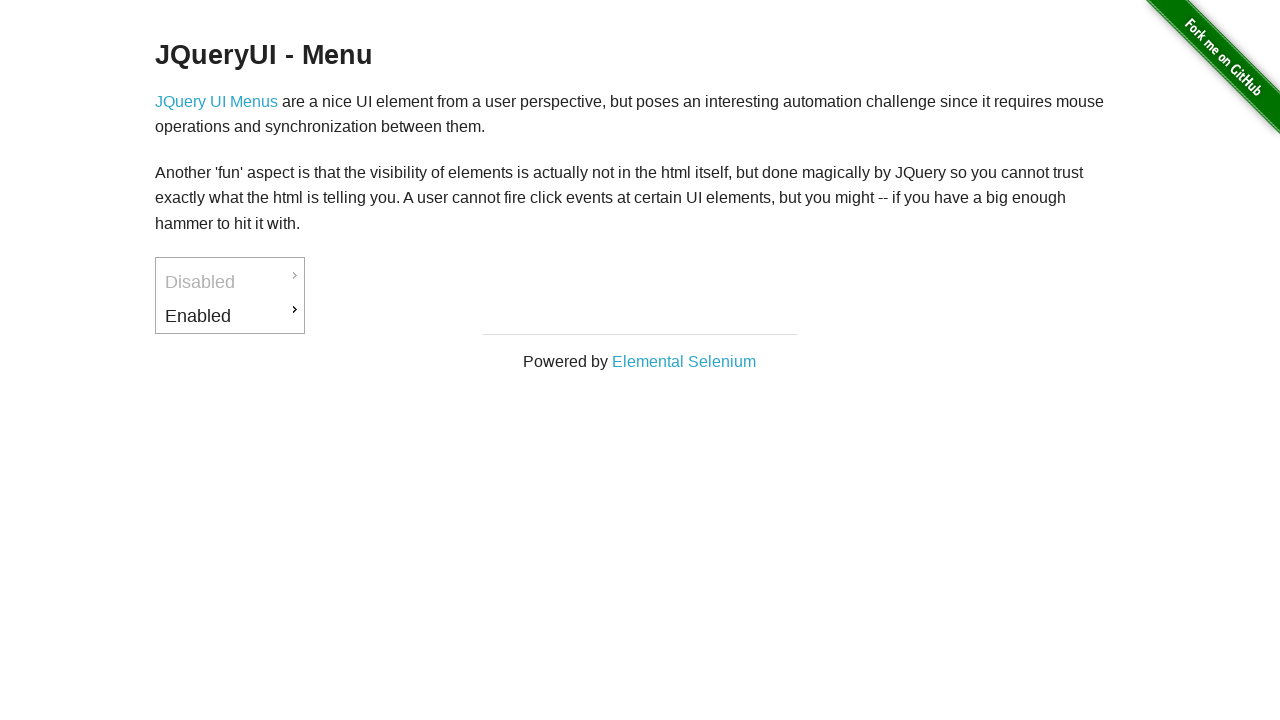

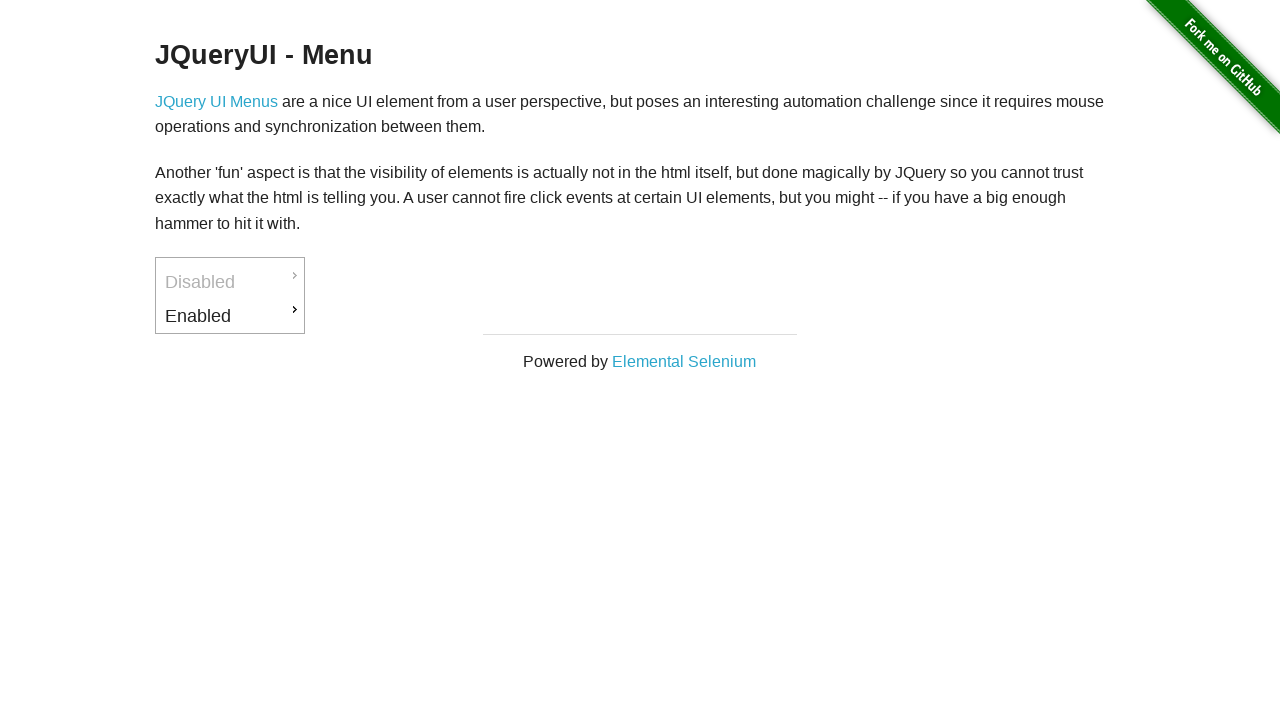